Basic navigation test that visits the Cydeo homepage and verifies the page loads successfully

Starting URL: https://cydeo.com/

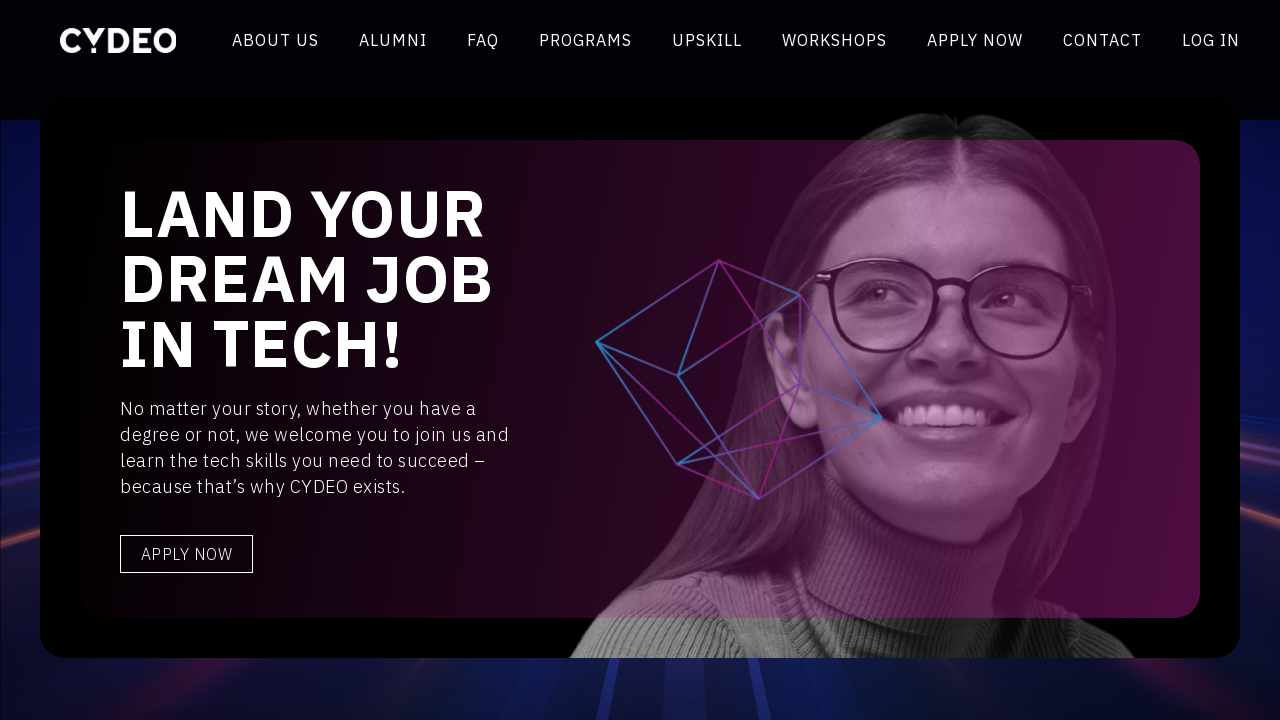

Navigated to Cydeo homepage (https://cydeo.com/)
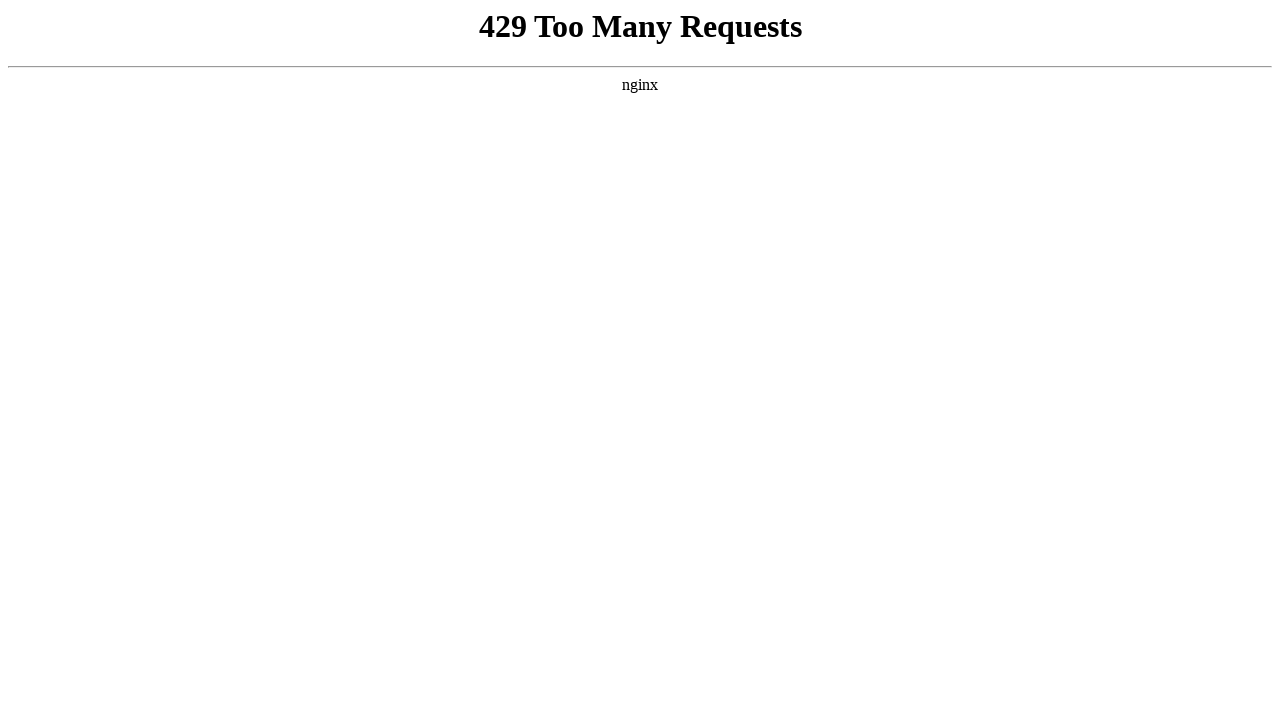

Page loaded completely (domcontentloaded state)
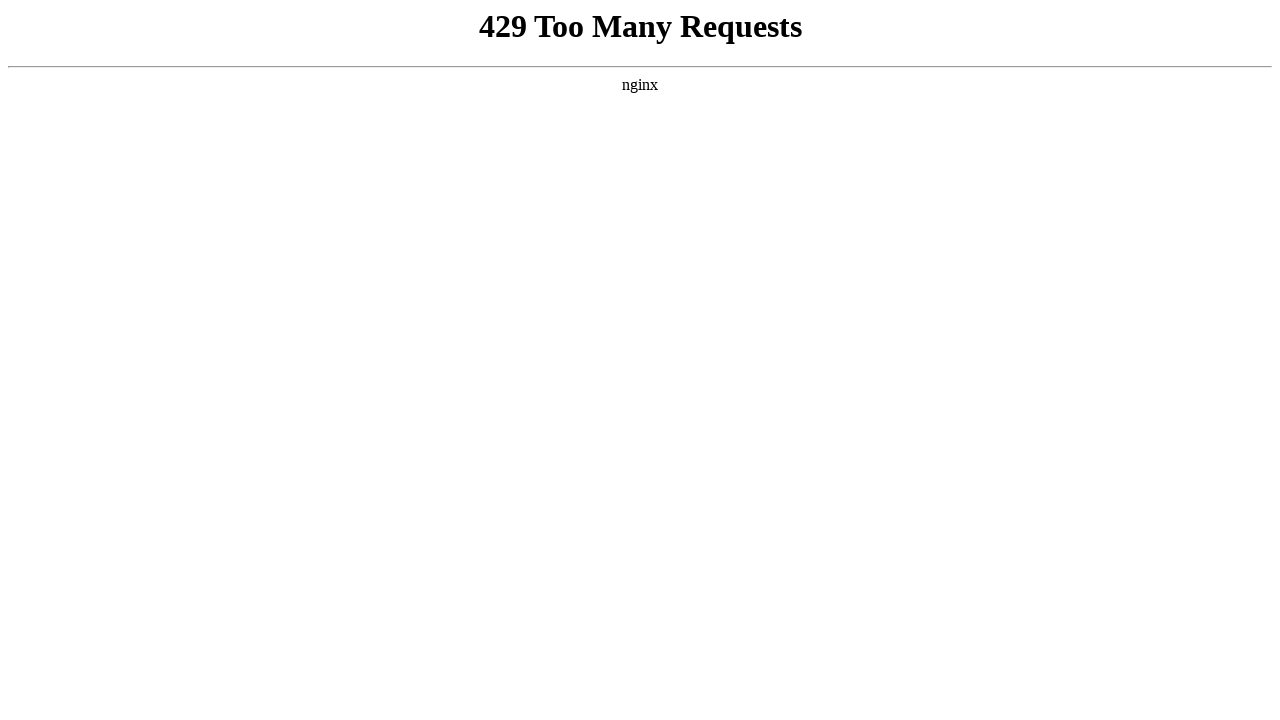

Body element is present, page structure verified
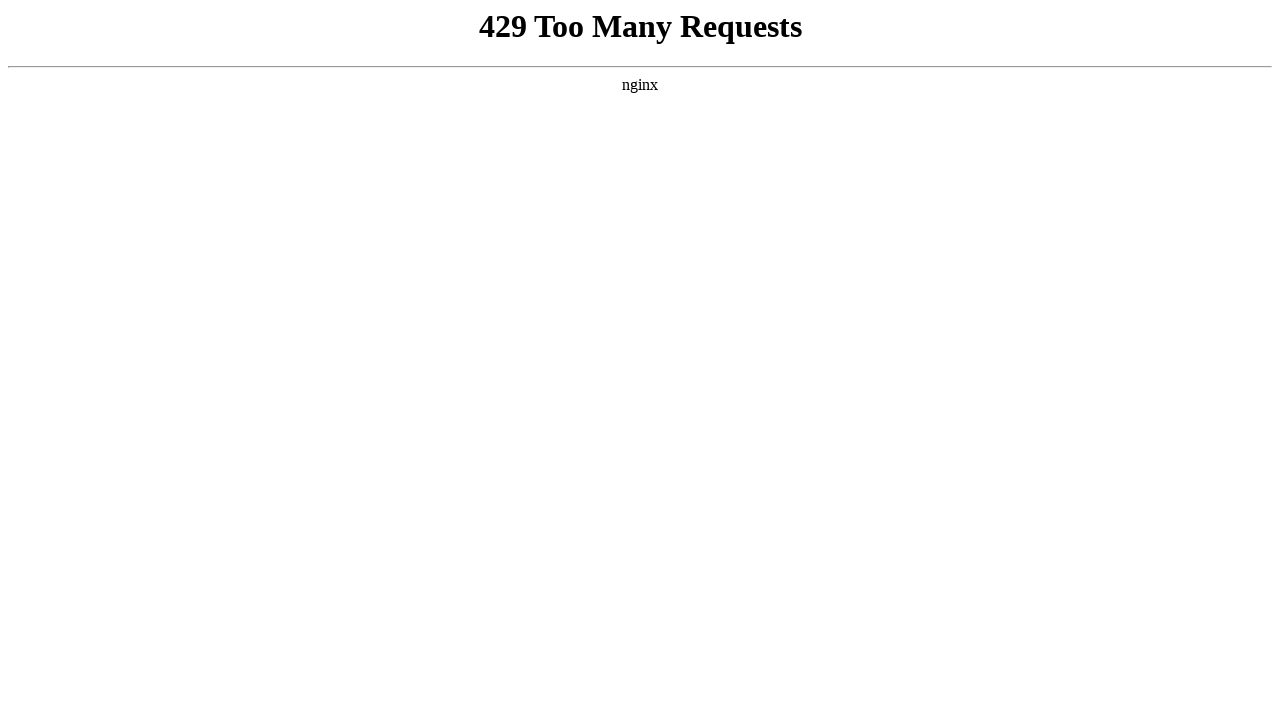

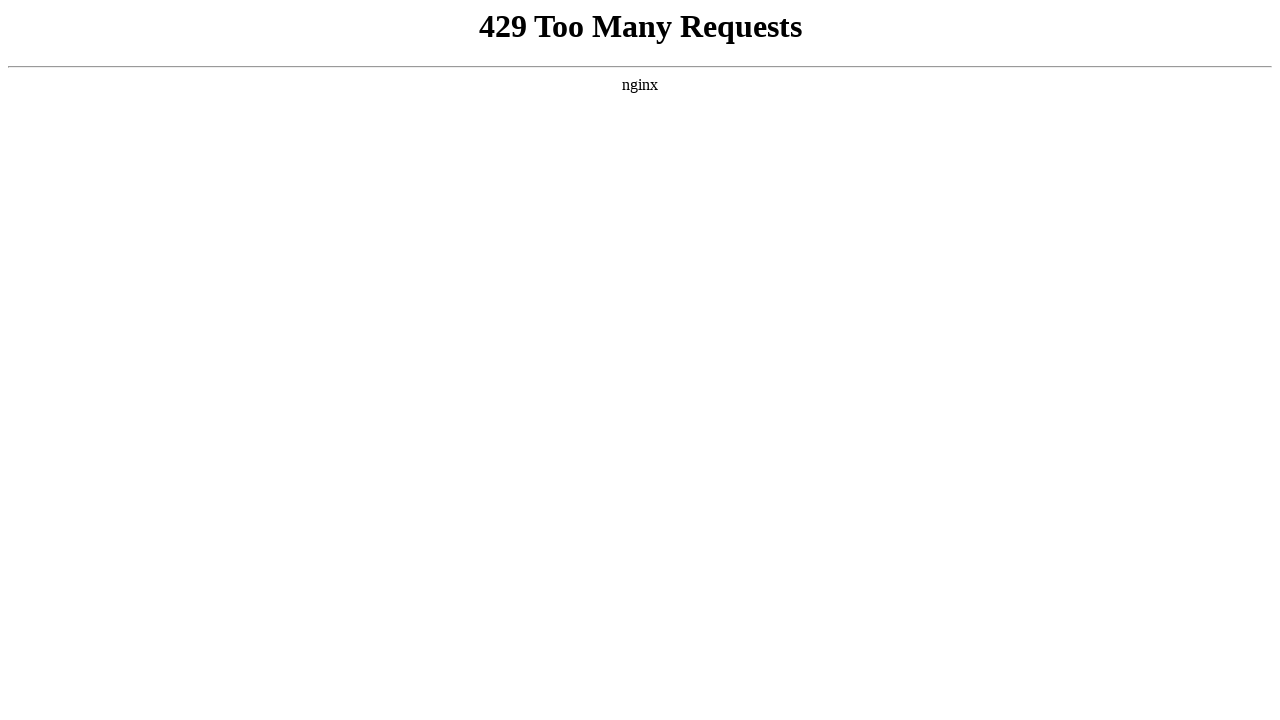